Tests table sorting functionality by clicking on the column header to sort vegetables, verifies the sorting, and searches for a specific item (Rice) across pages to get its price

Starting URL: https://rahulshettyacademy.com/seleniumPractise/#/offers

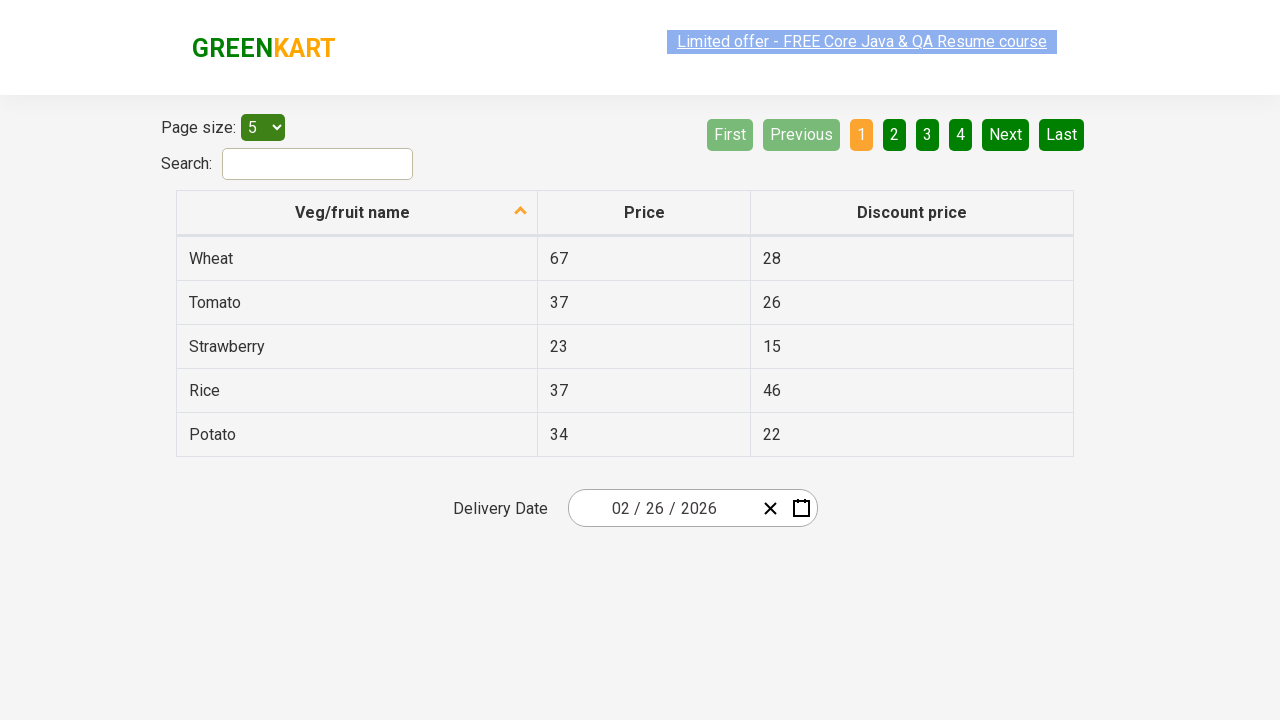

Clicked first column header to sort table by vegetables at (357, 213) on xpath=//table/thead/tr/th[1]
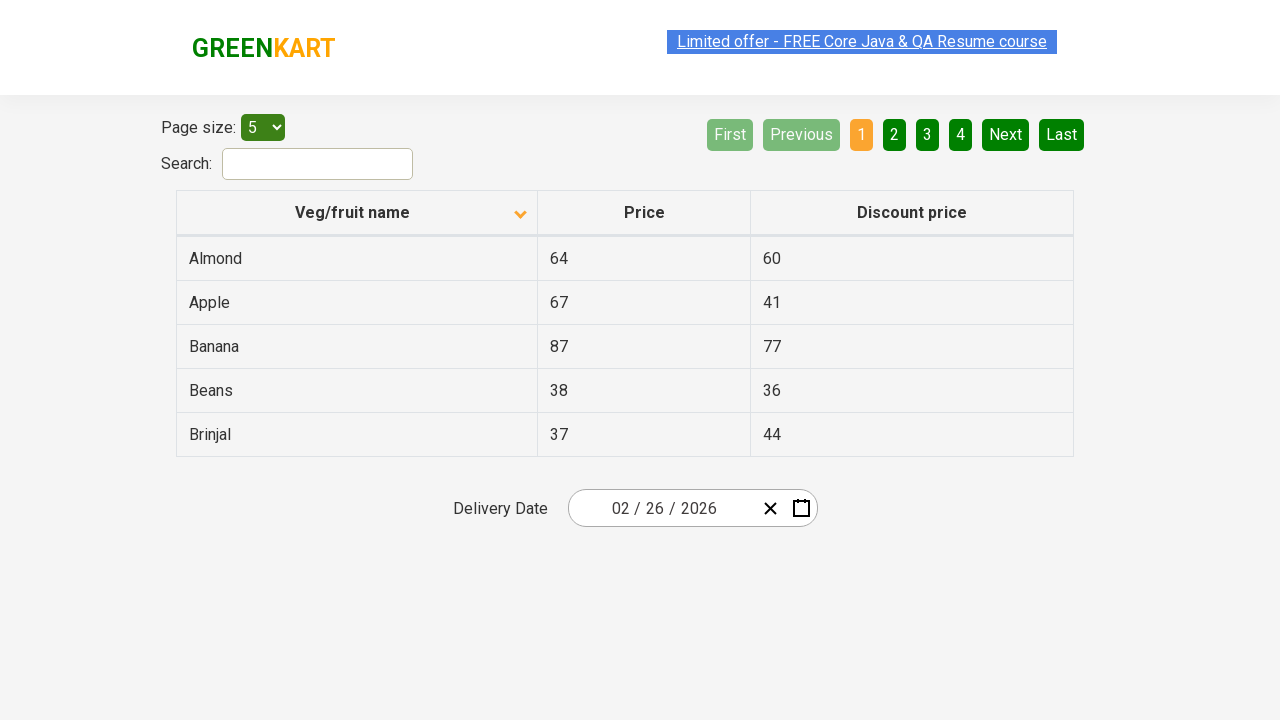

Waited for table sorting to complete
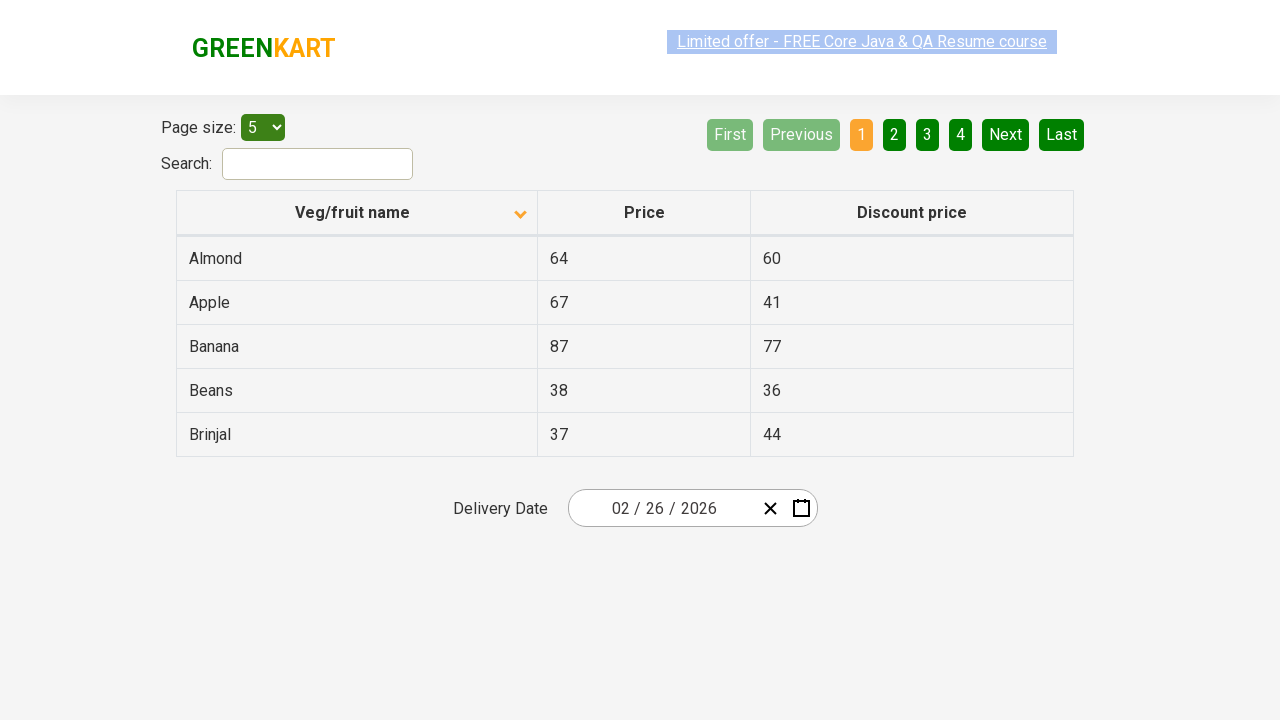

Retrieved all vegetable items from first column
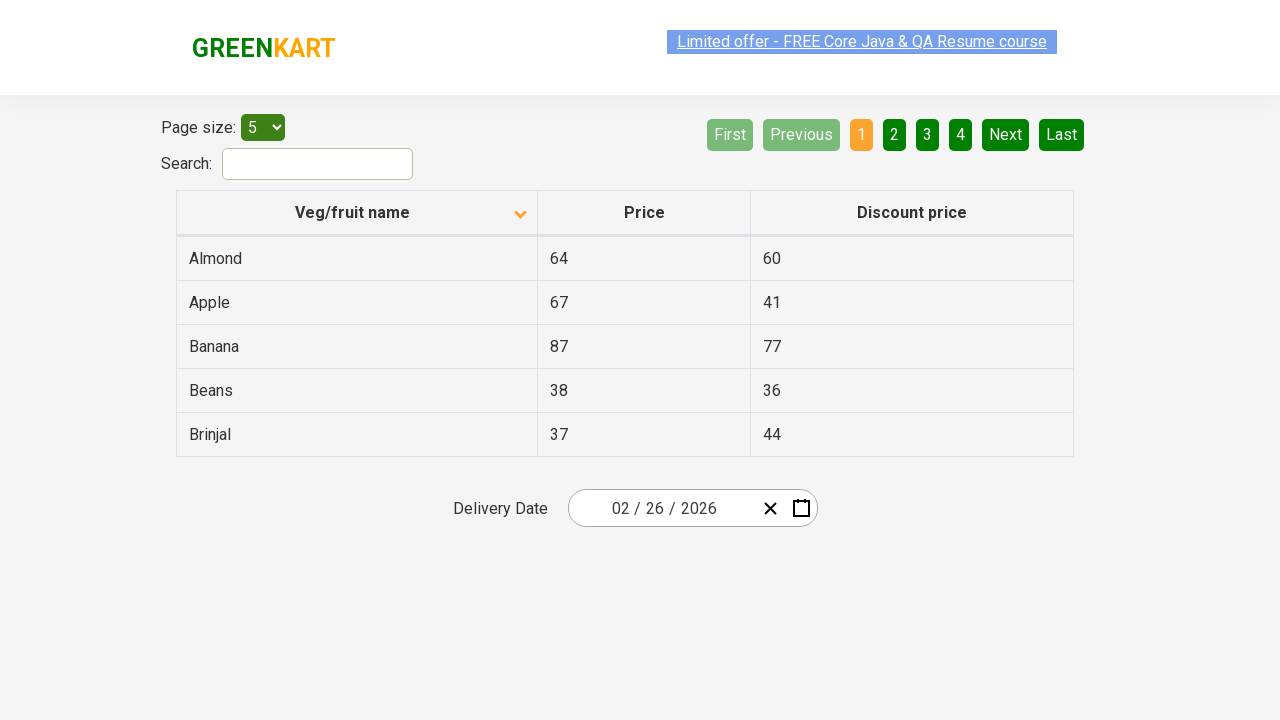

Extracted vegetable names: ['Almond', 'Apple', 'Banana', 'Beans', 'Brinjal']
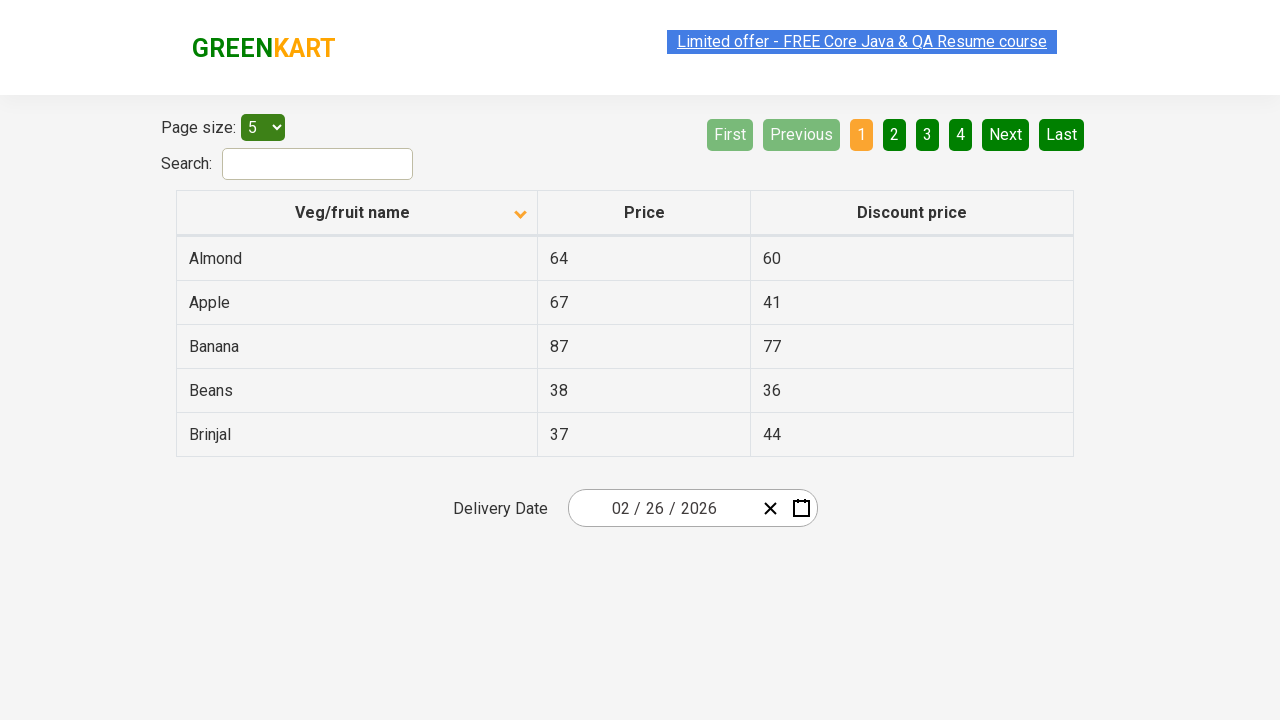

Verified that vegetable list is properly sorted alphabetically
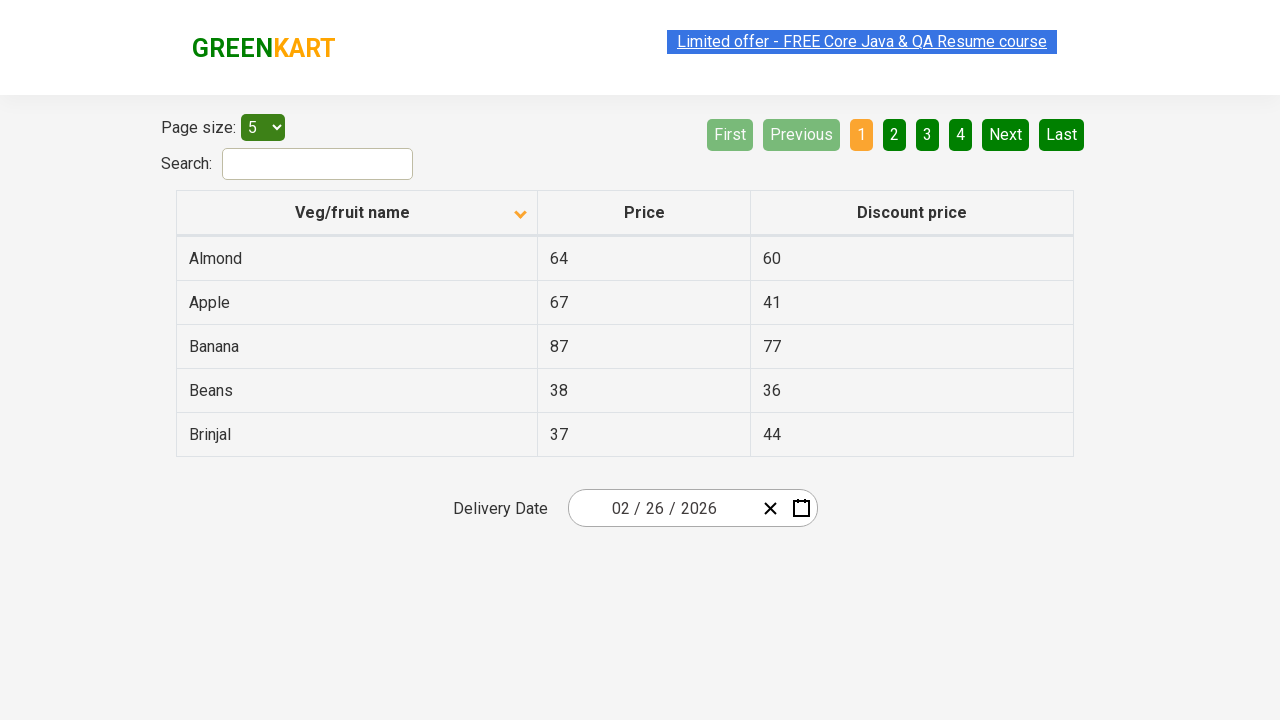

Searched for Rice in current page
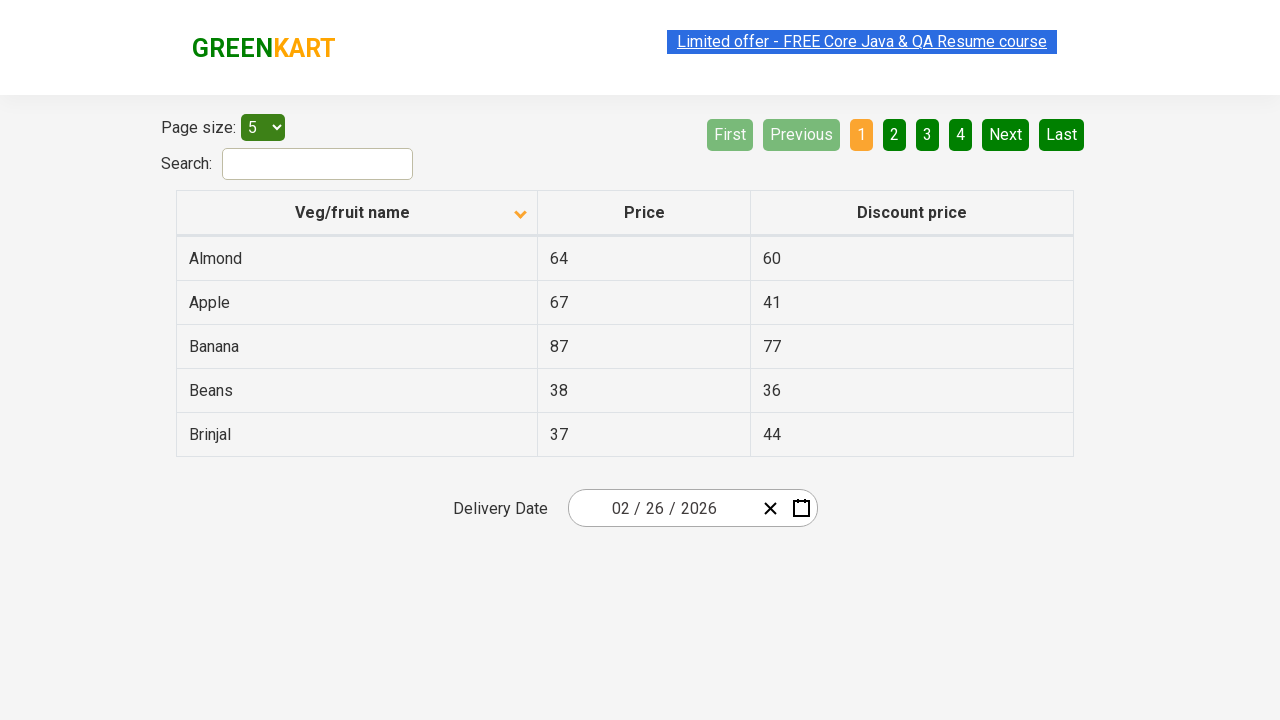

Rice not found on current page, clicked Next button to navigate to next page at (1006, 134) on [aria-label='Next']
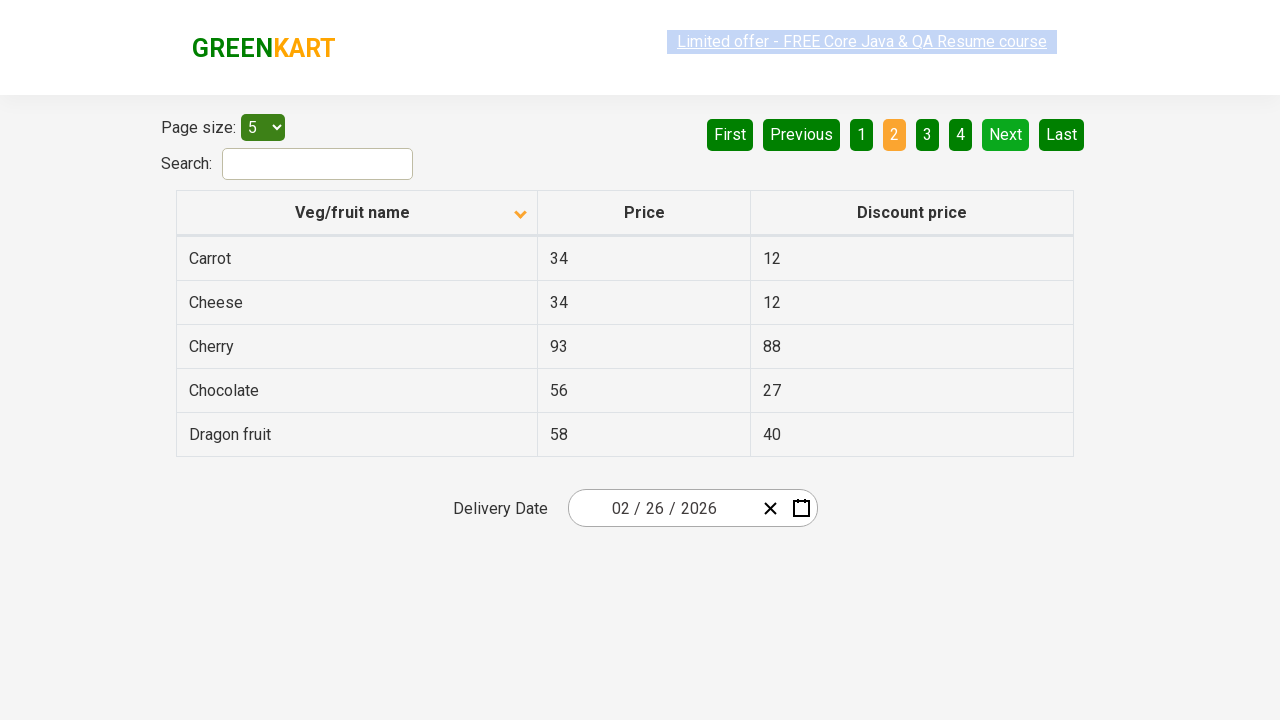

Waited for next page to load
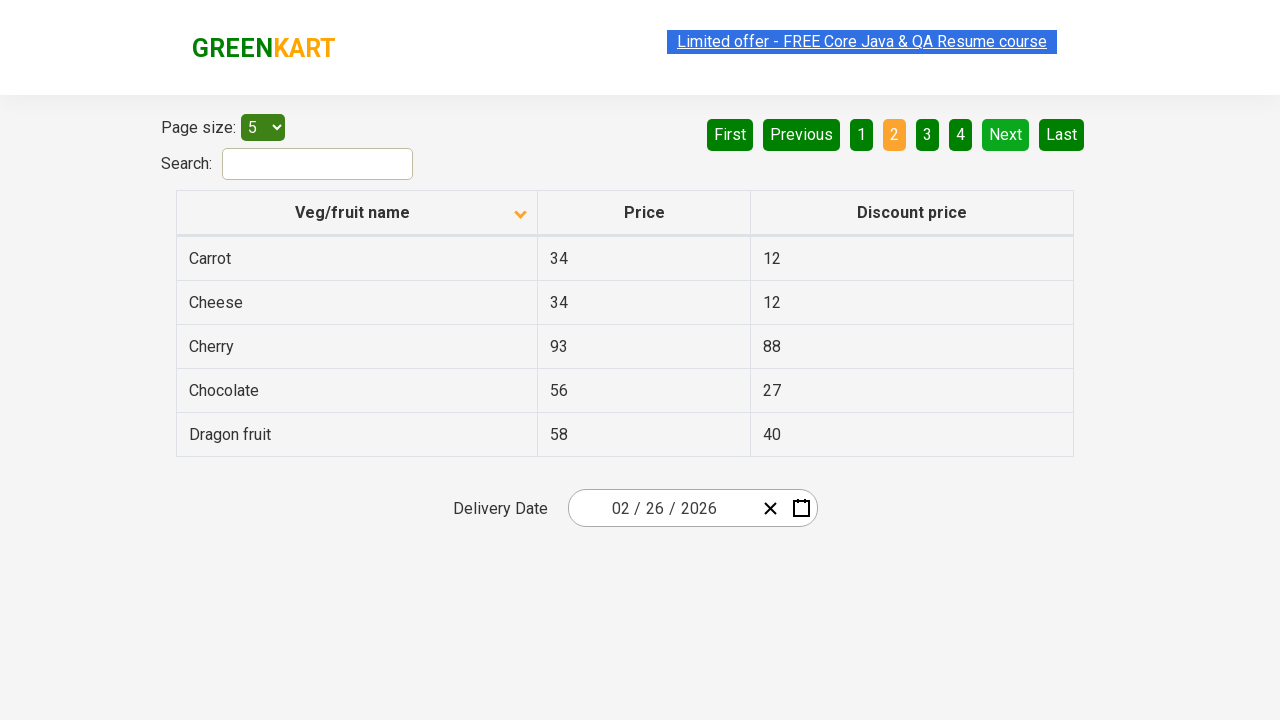

Searched for Rice in current page
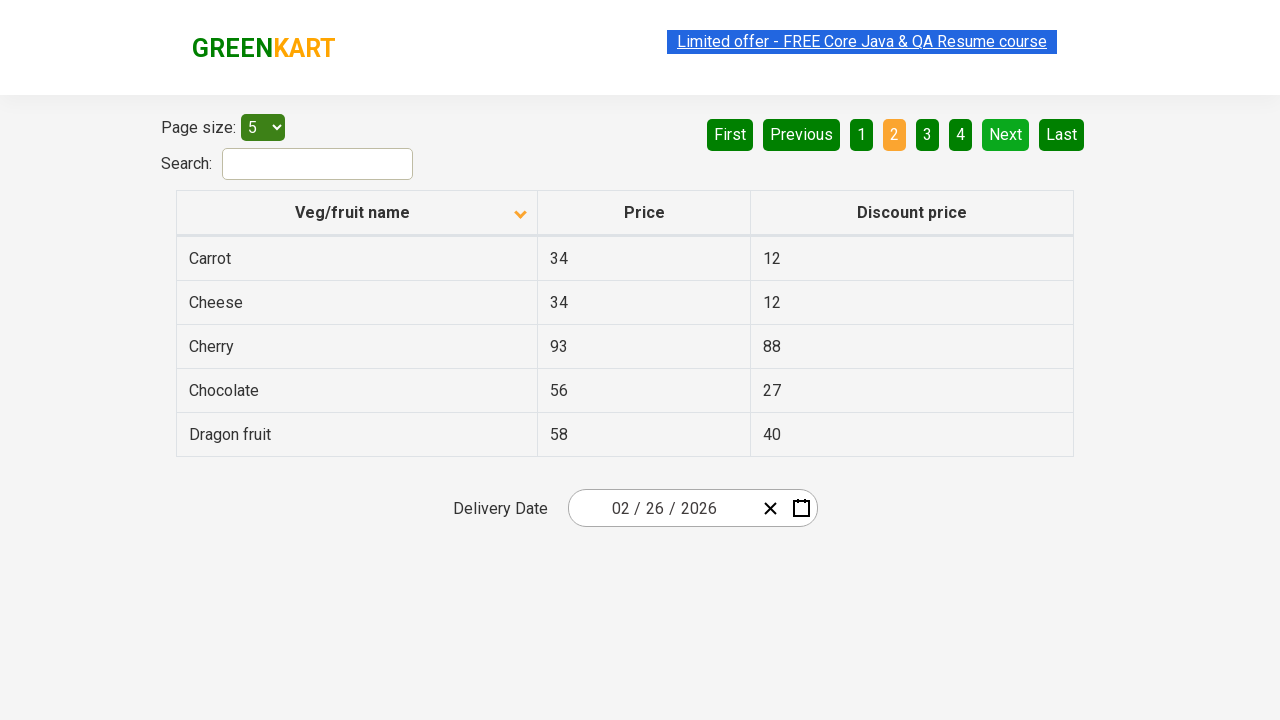

Rice not found on current page, clicked Next button to navigate to next page at (1006, 134) on [aria-label='Next']
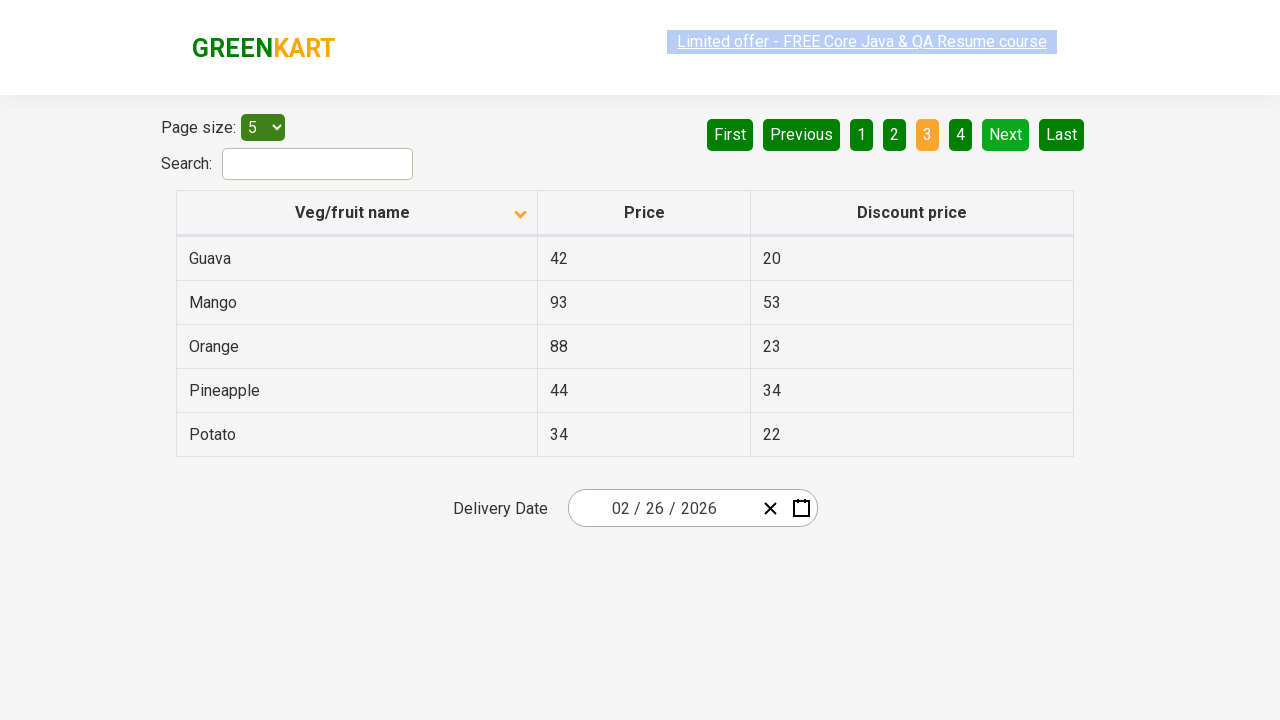

Waited for next page to load
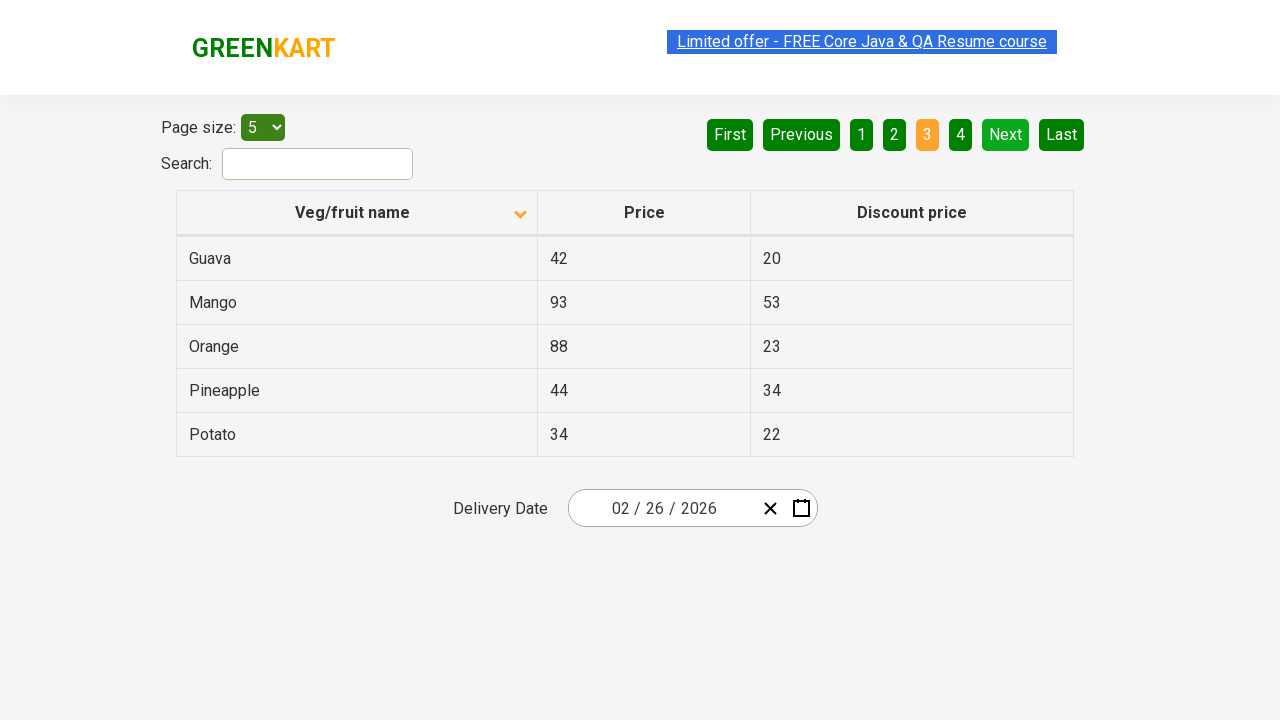

Searched for Rice in current page
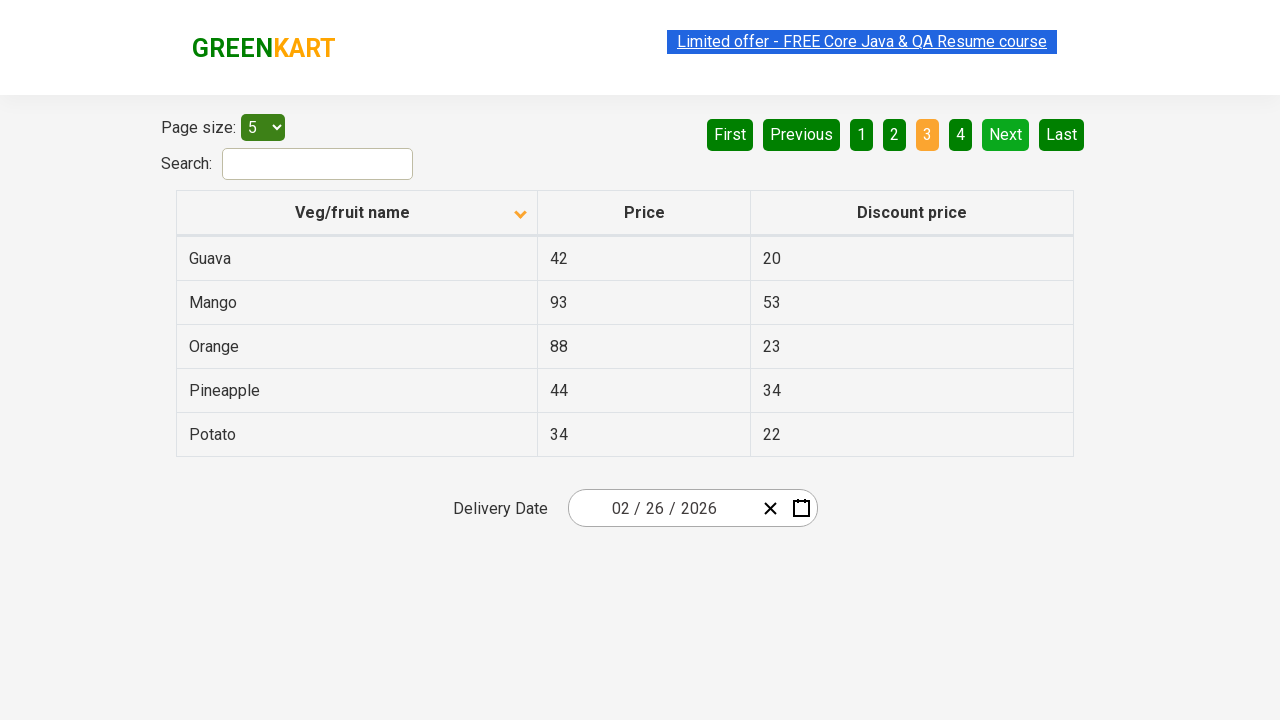

Rice not found on current page, clicked Next button to navigate to next page at (1006, 134) on [aria-label='Next']
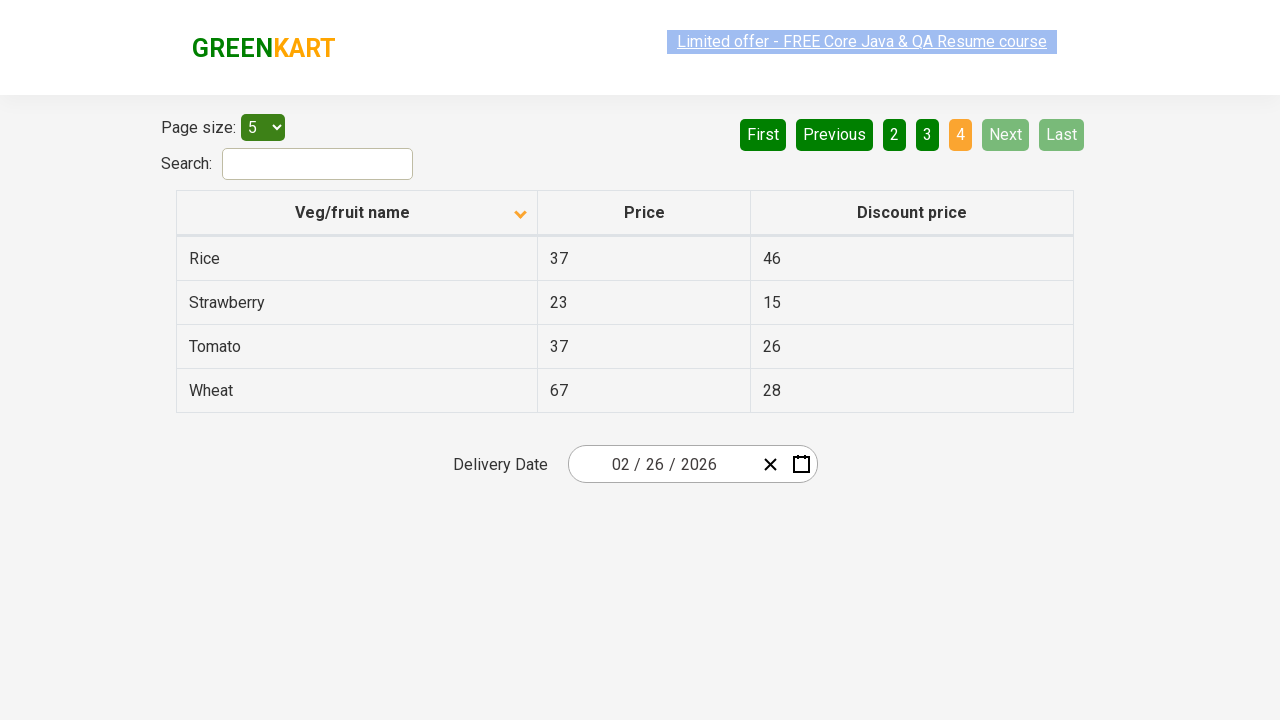

Waited for next page to load
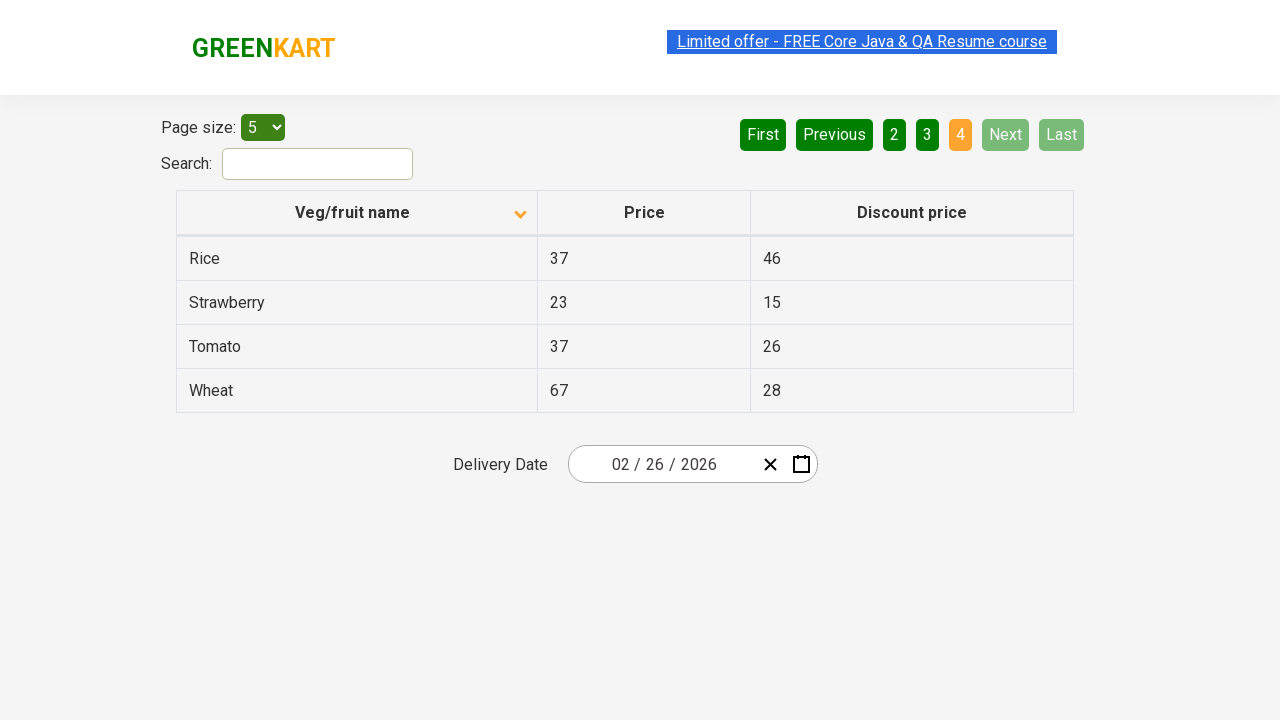

Searched for Rice in current page
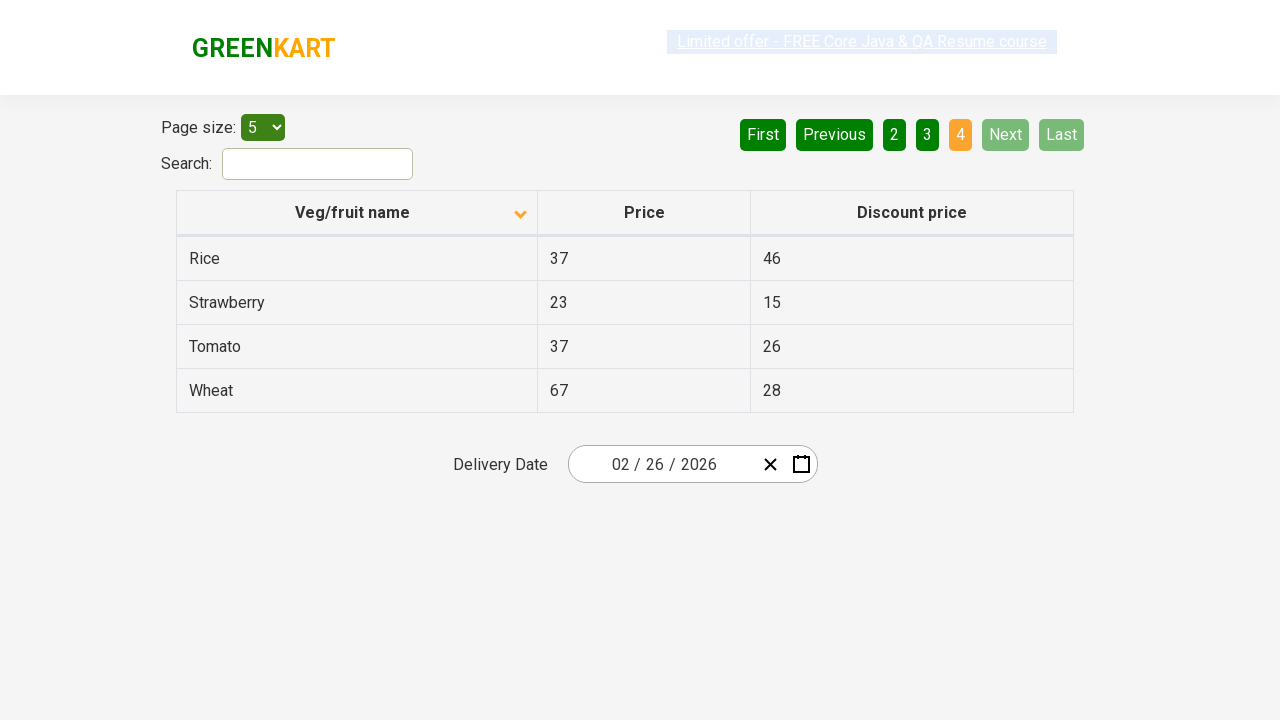

Found Rice and retrieved its price: 37
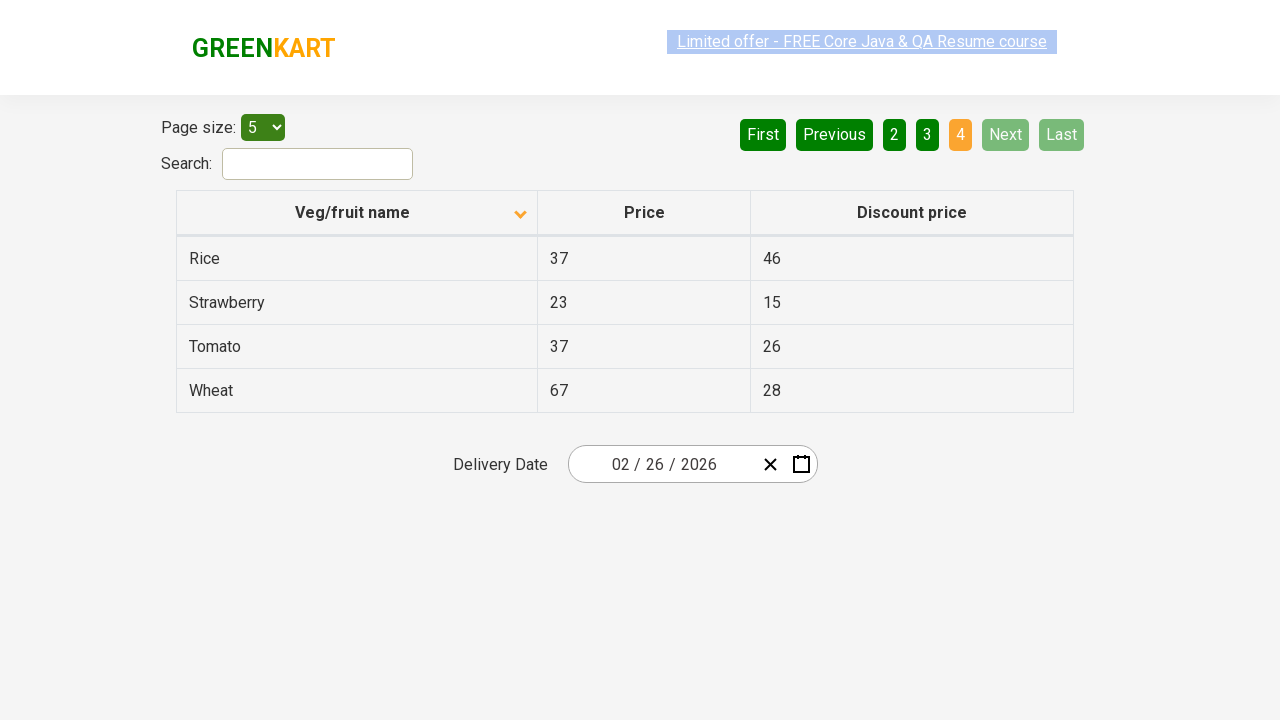

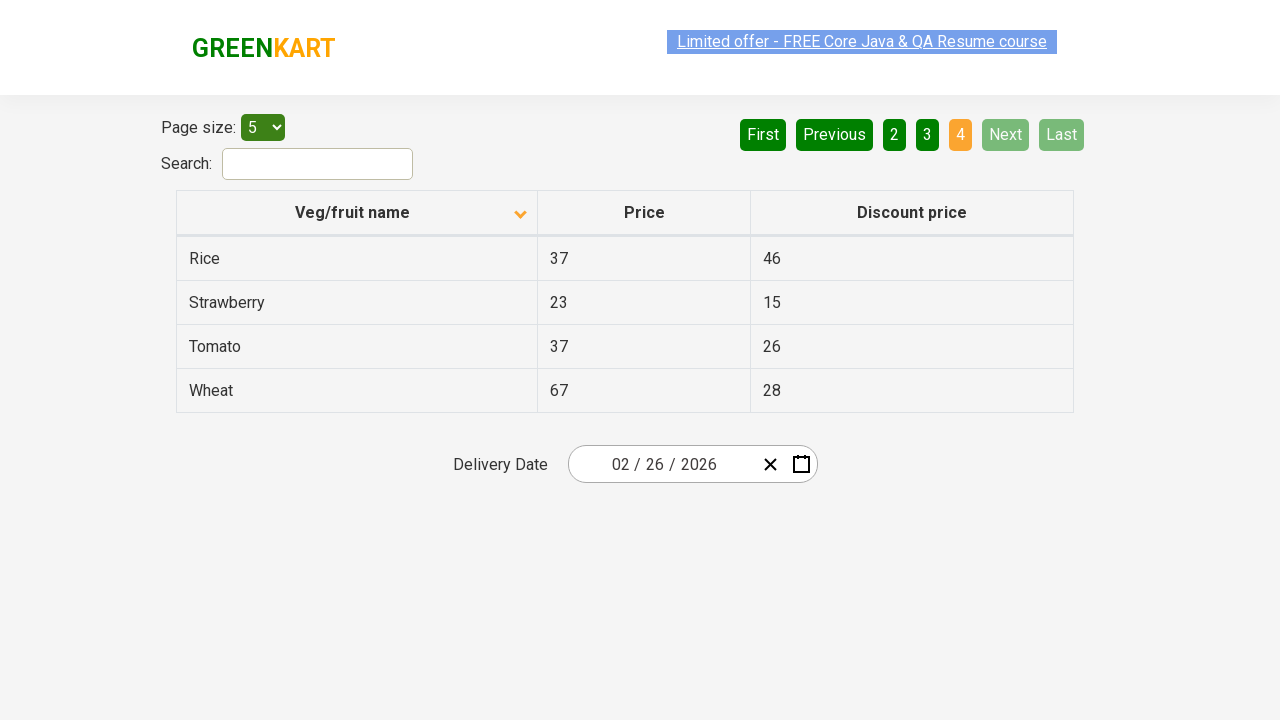